Navigates to dev.to and conditionally clicks on an element if it exists

Starting URL: https://dev.to

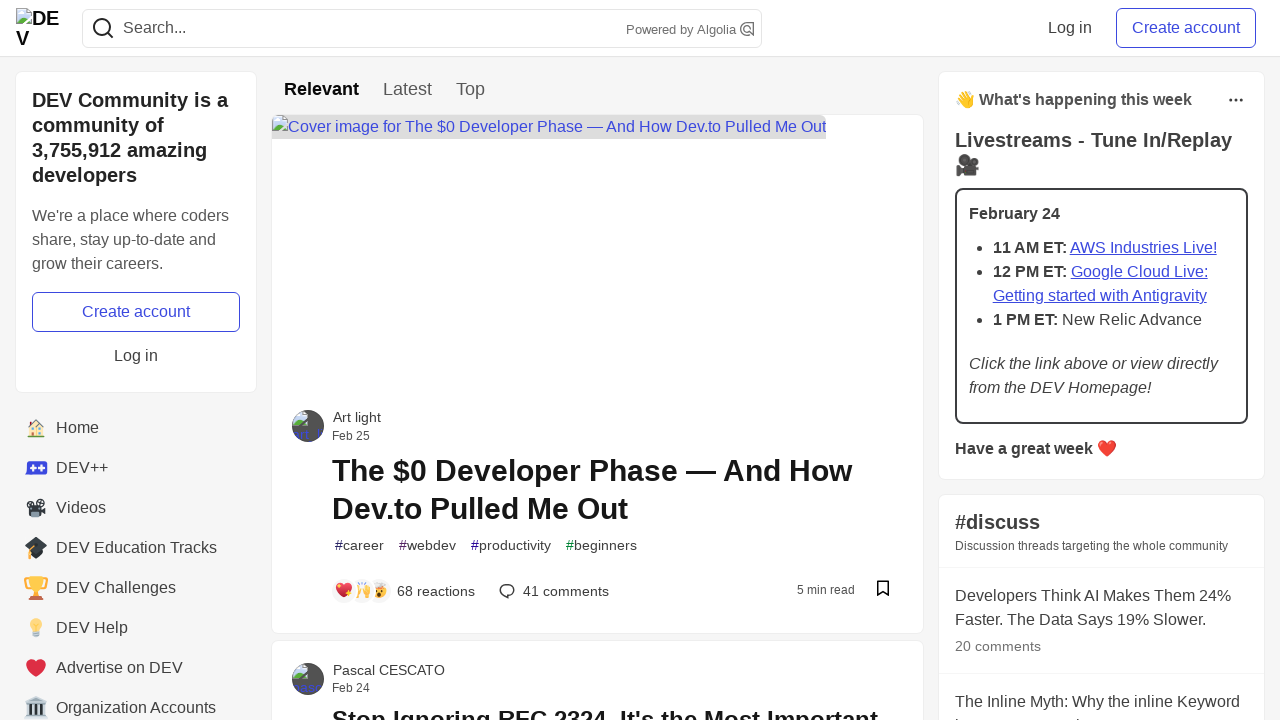

Navigated to https://dev.to
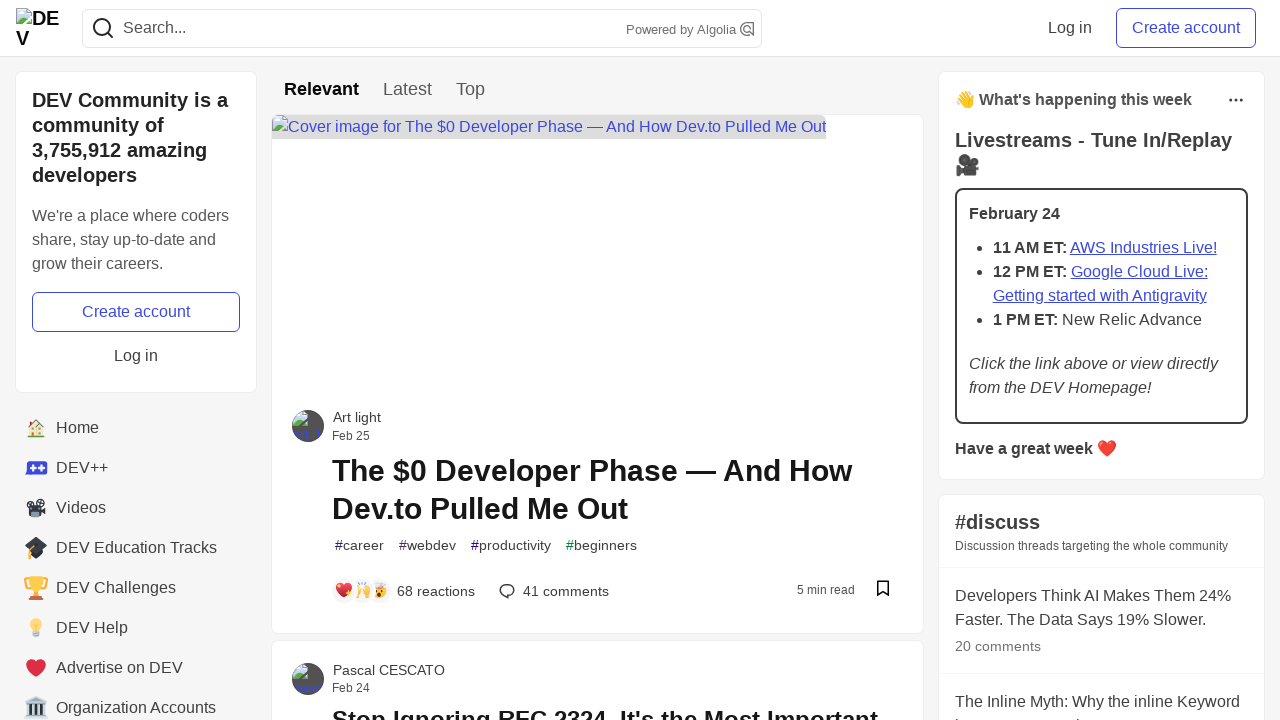

Located elements with selector '.sidebar-nav-elemsdfghjkent'
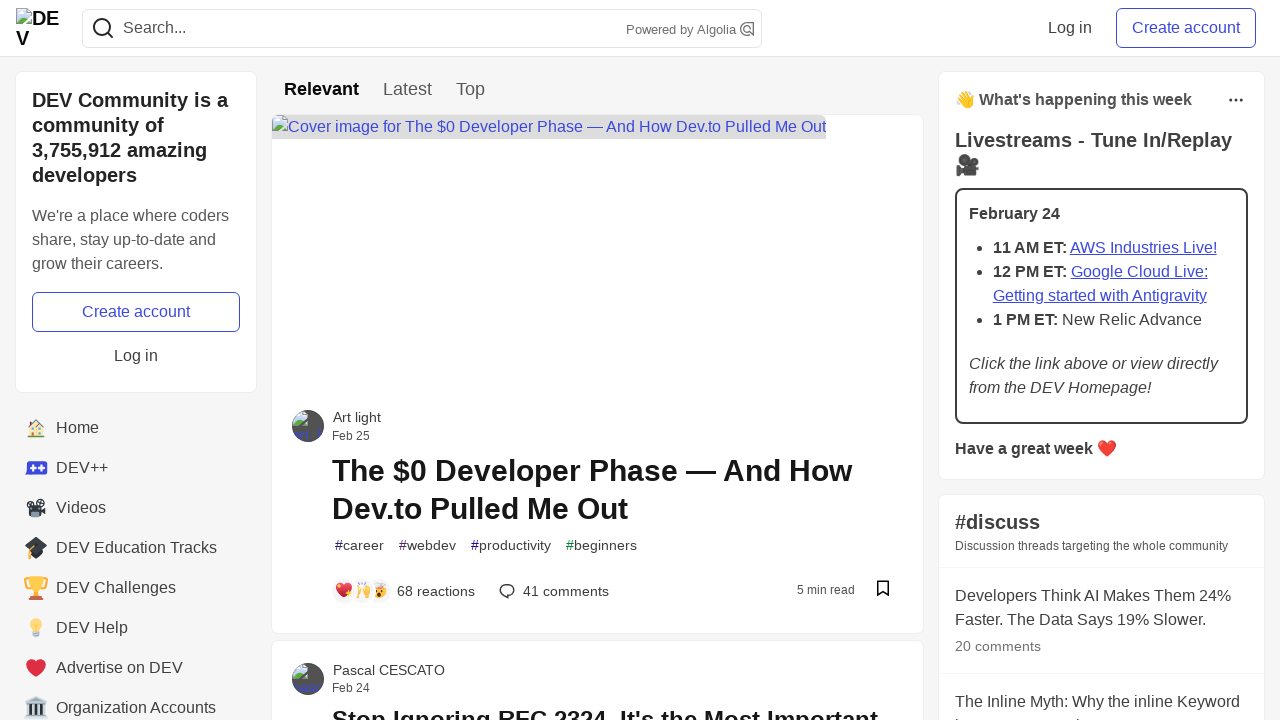

No elements found - list is empty, skipped click action
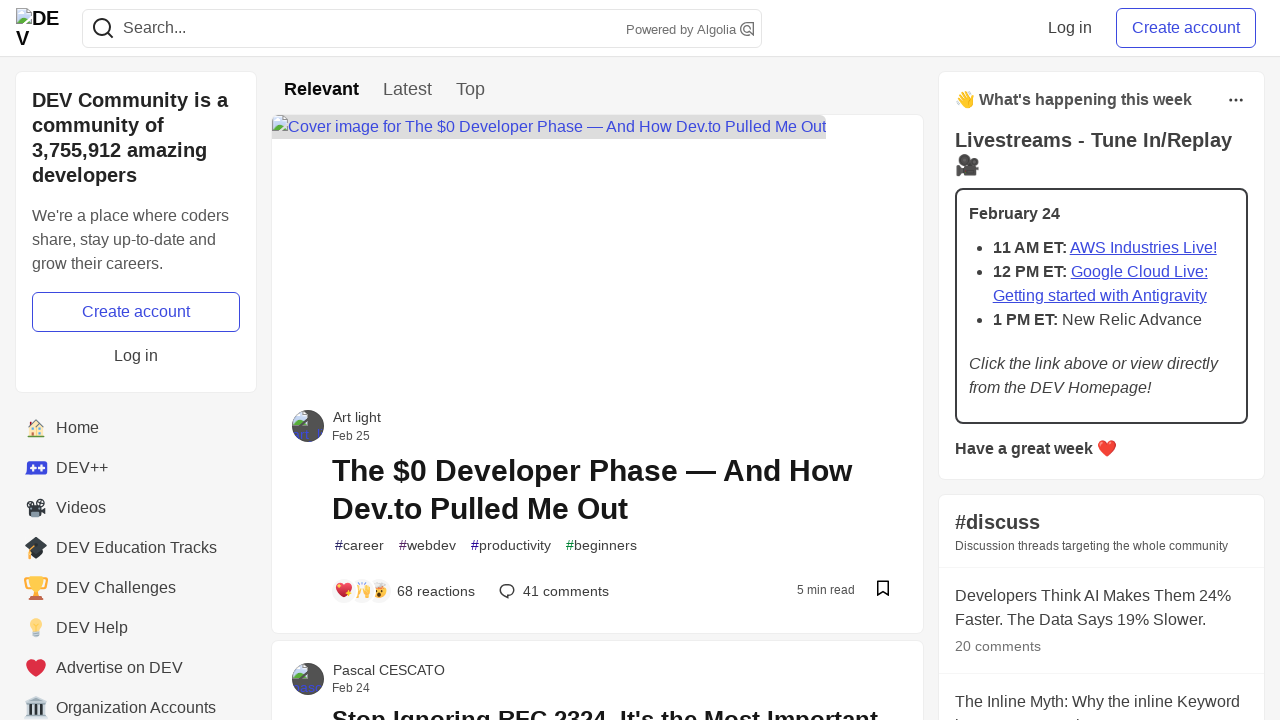

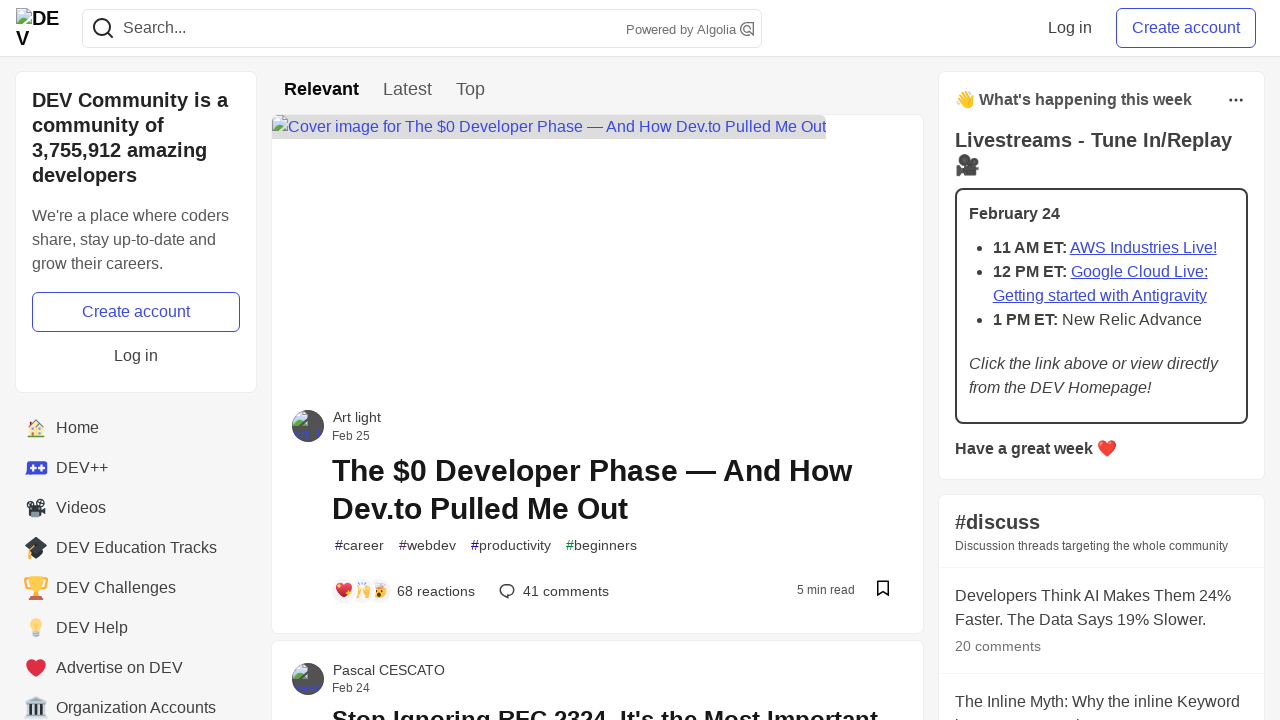